Navigates to a JavaScript-delayed quotes page and waits for the dynamically loaded quote content and pagination elements to appear, verifying the page renders correctly.

Starting URL: https://quotes.toscrape.com/js-delayed/

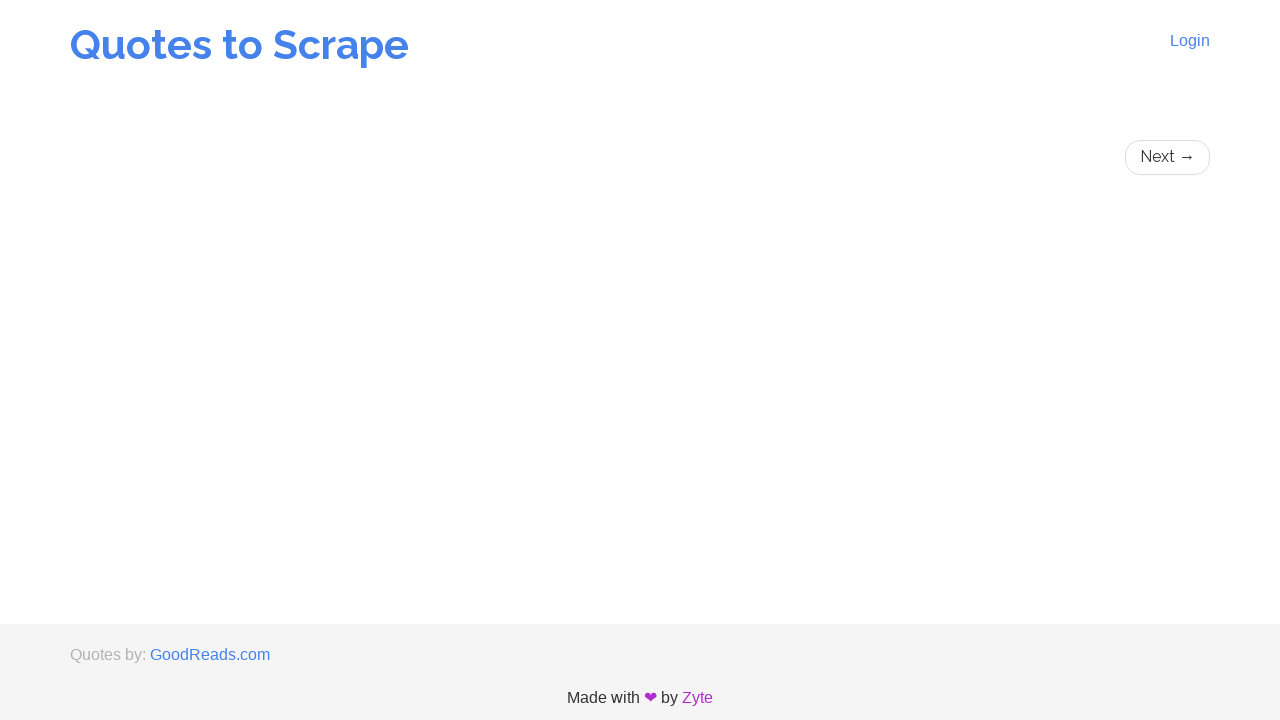

Waited for dynamically loaded quote elements to appear
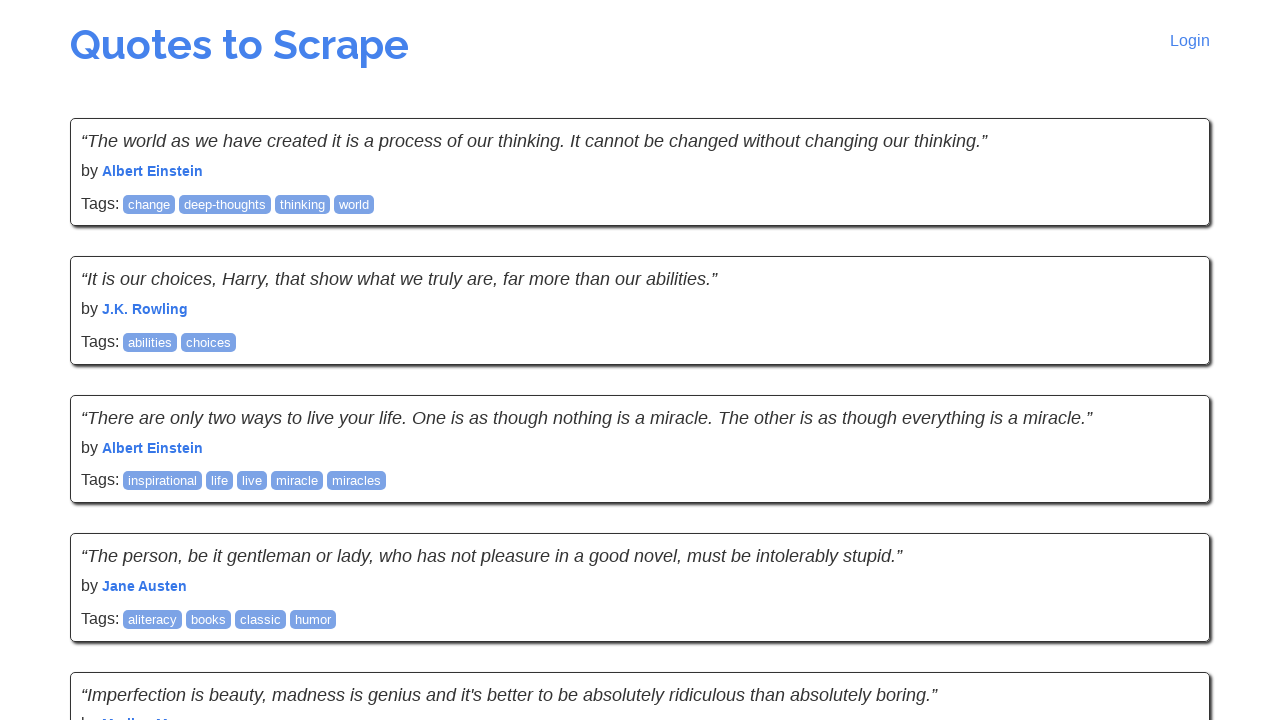

Waited for pagination elements to appear
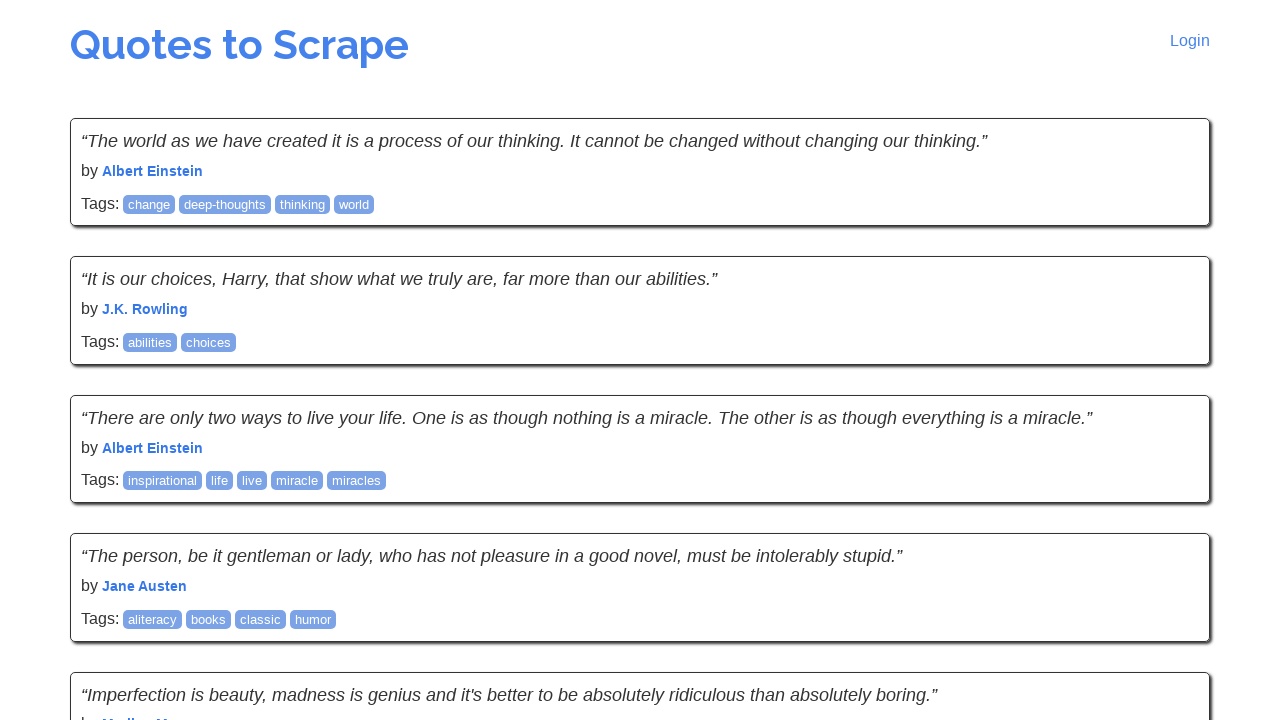

Verified first quote element is visible on page
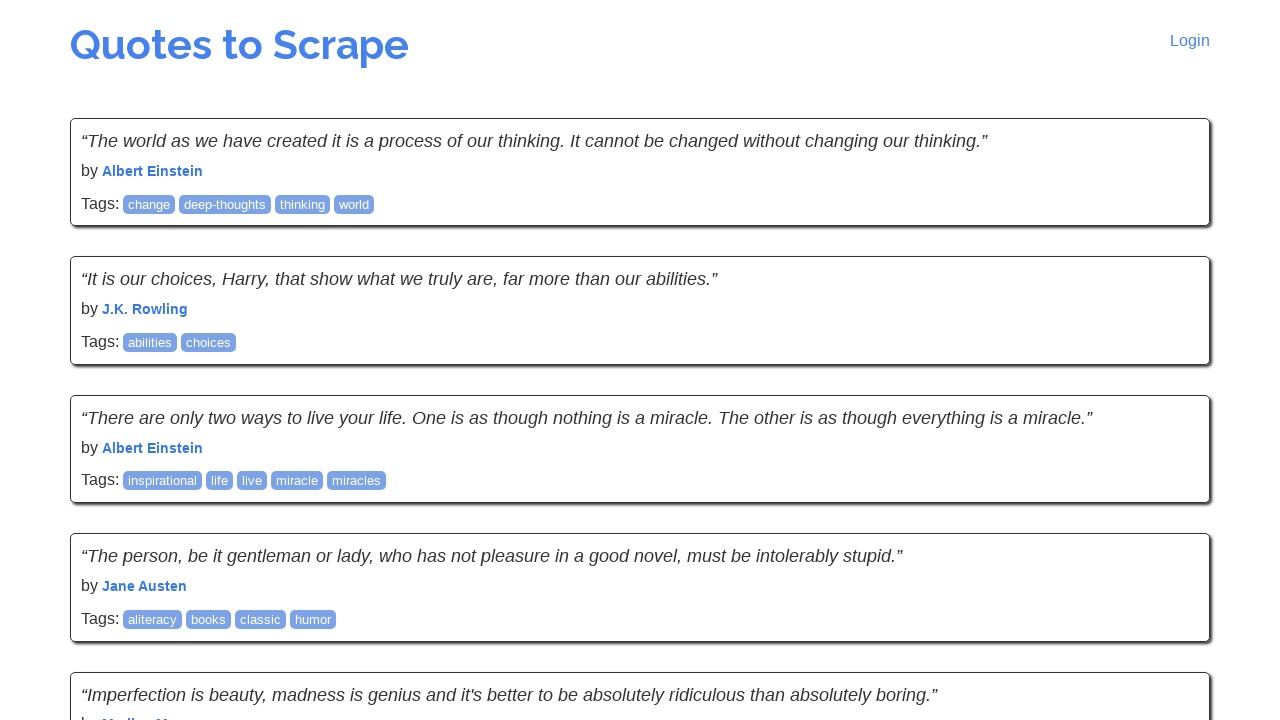

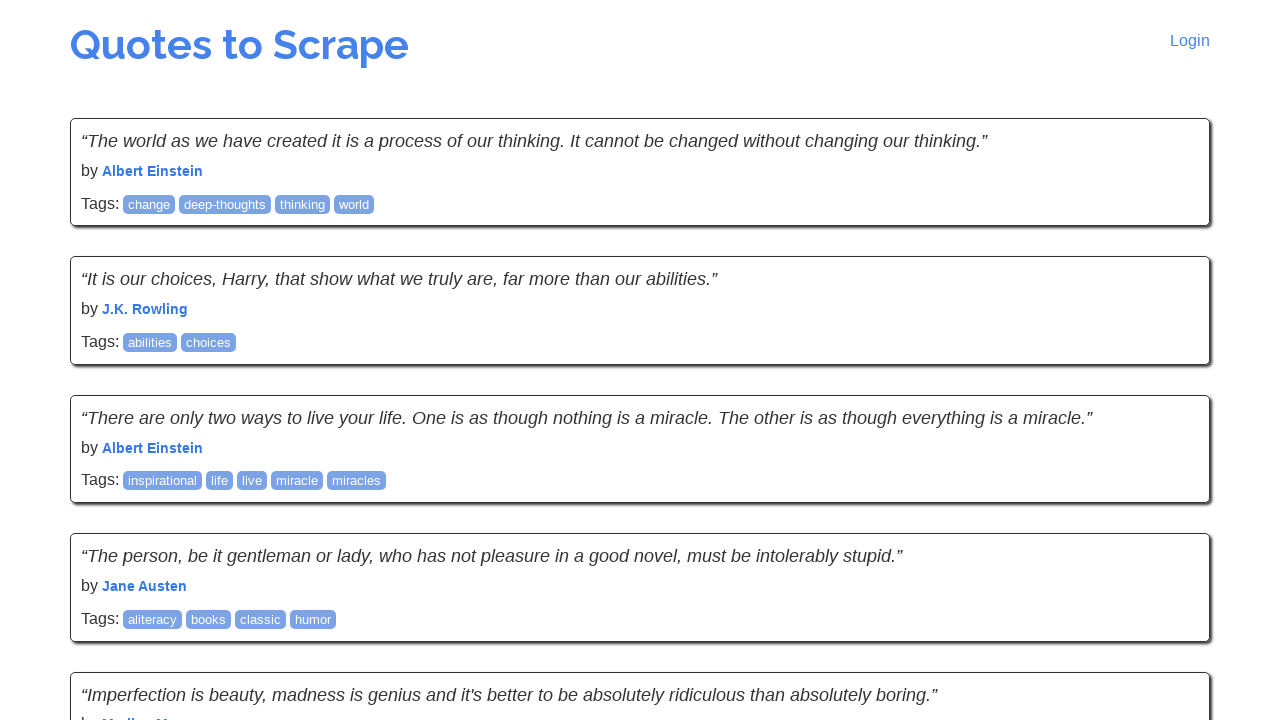